Tests alert prompt functionality by clicking a button to trigger a prompt alert, entering text into it, and accepting the alert

Starting URL: https://demoqa.com/alerts

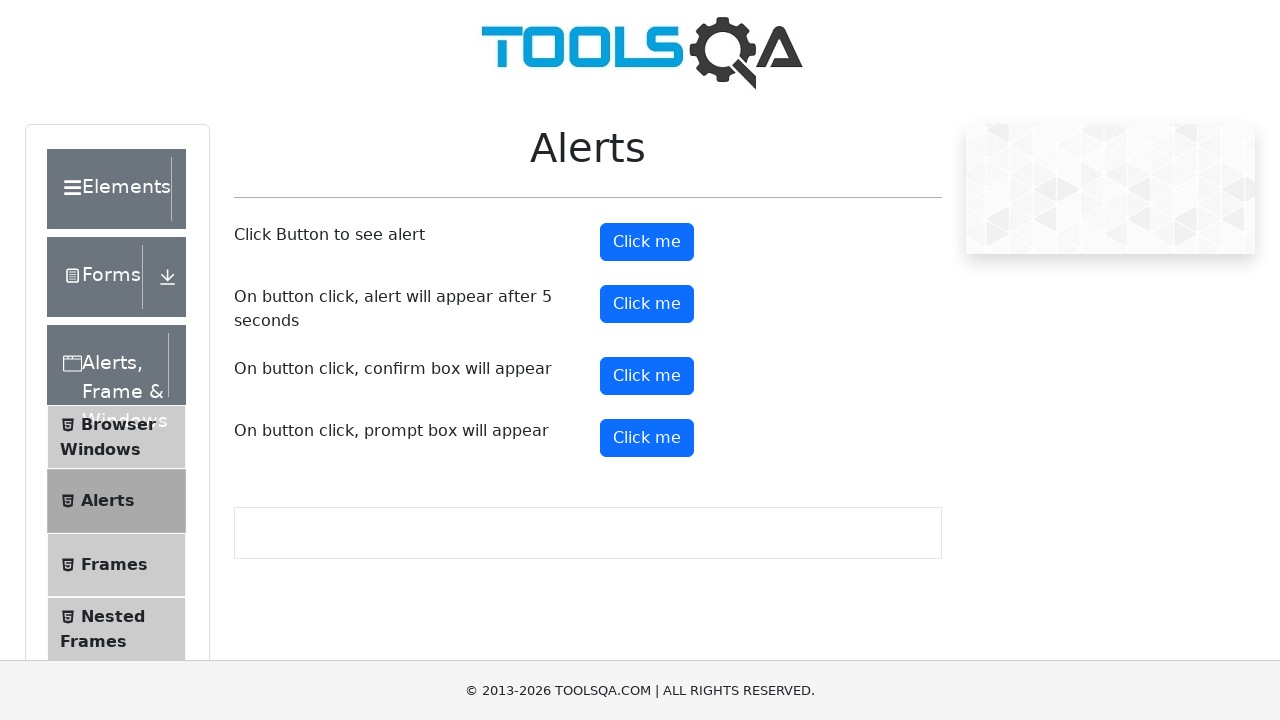

Clicked prompt button to trigger alert at (647, 438) on #promtButton
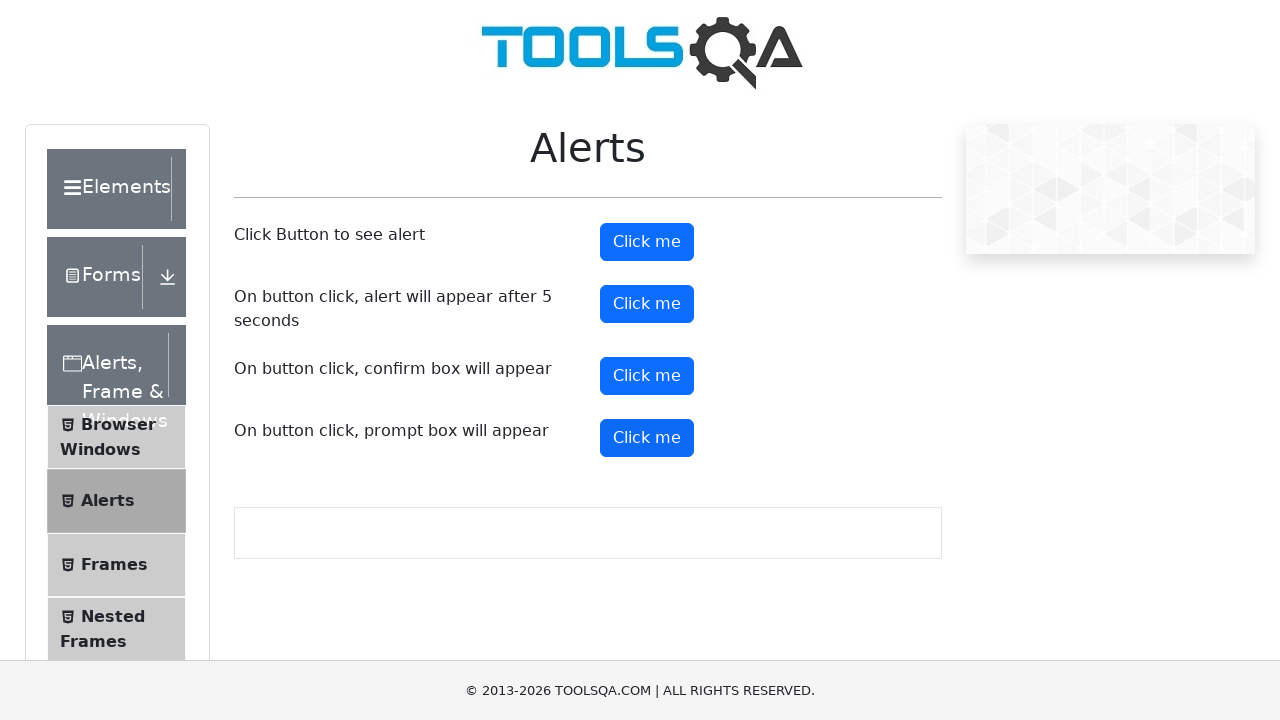

Set up dialog handler to accept prompt with text 'This is 09 Jan batch!!!'
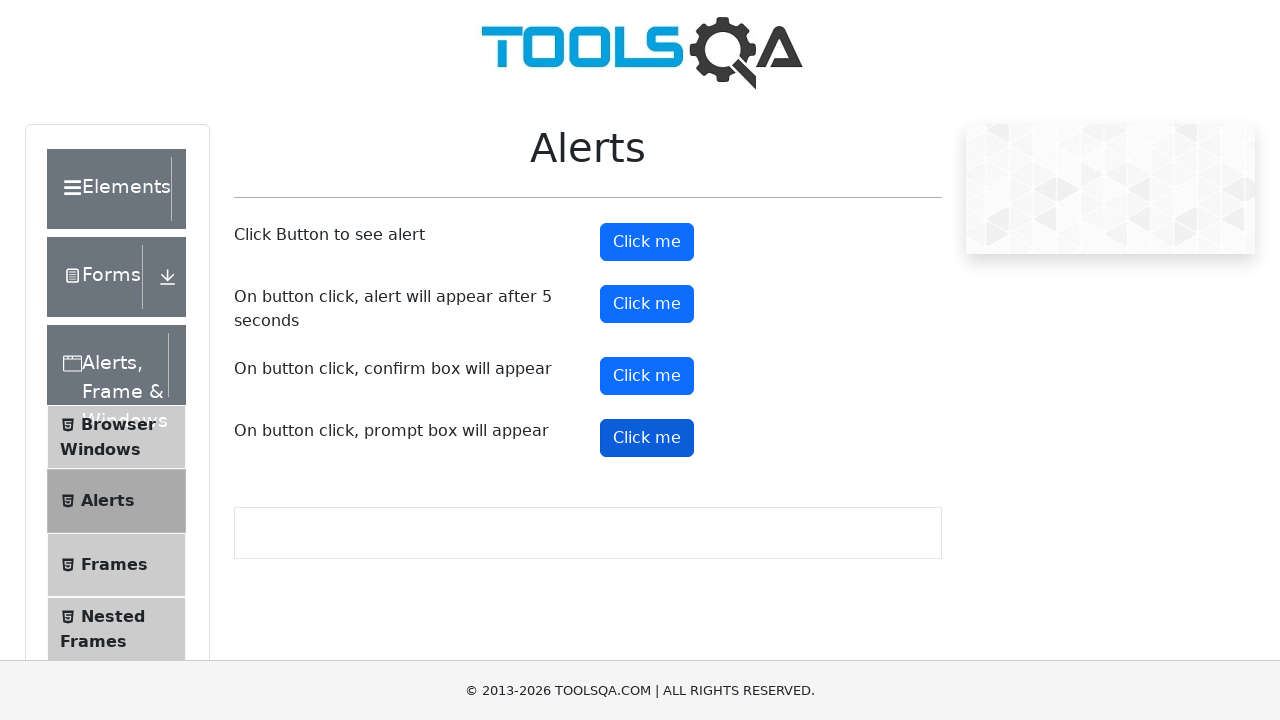

Set up one-time dialog handler to accept prompt
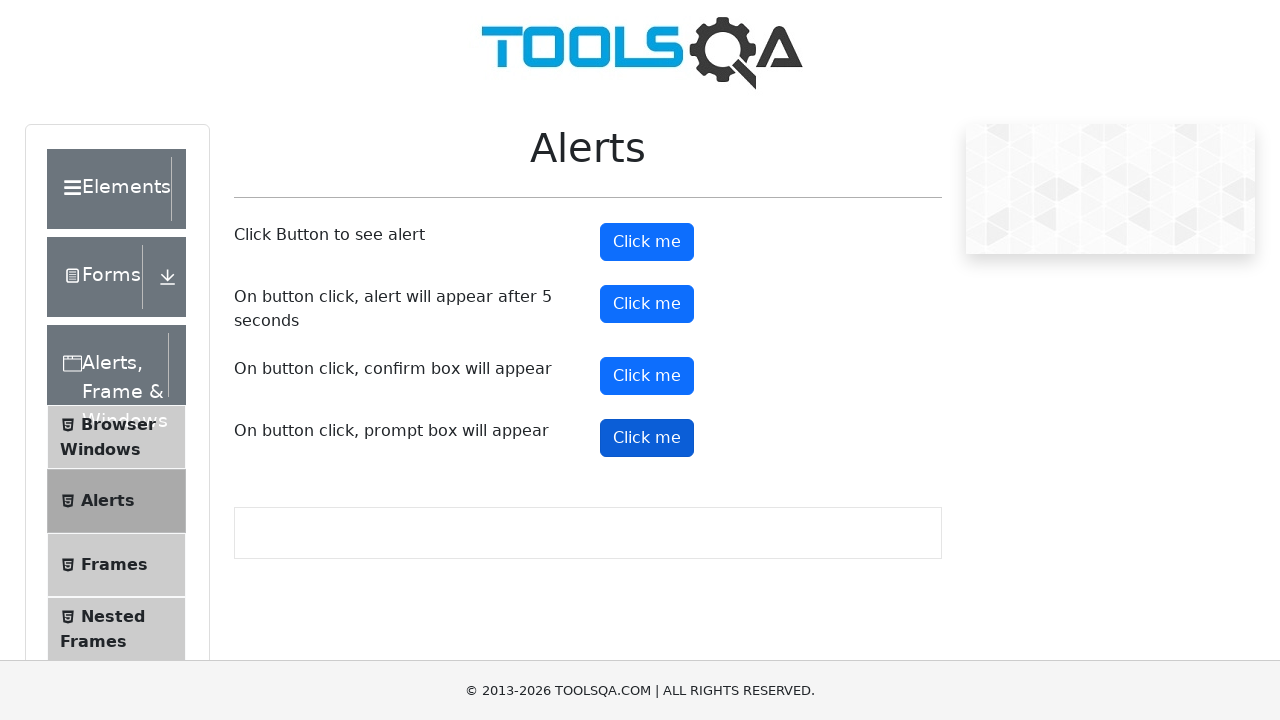

Clicked prompt button and accepted alert with text 'This is 09 Jan batch!!!' at (647, 438) on #promtButton
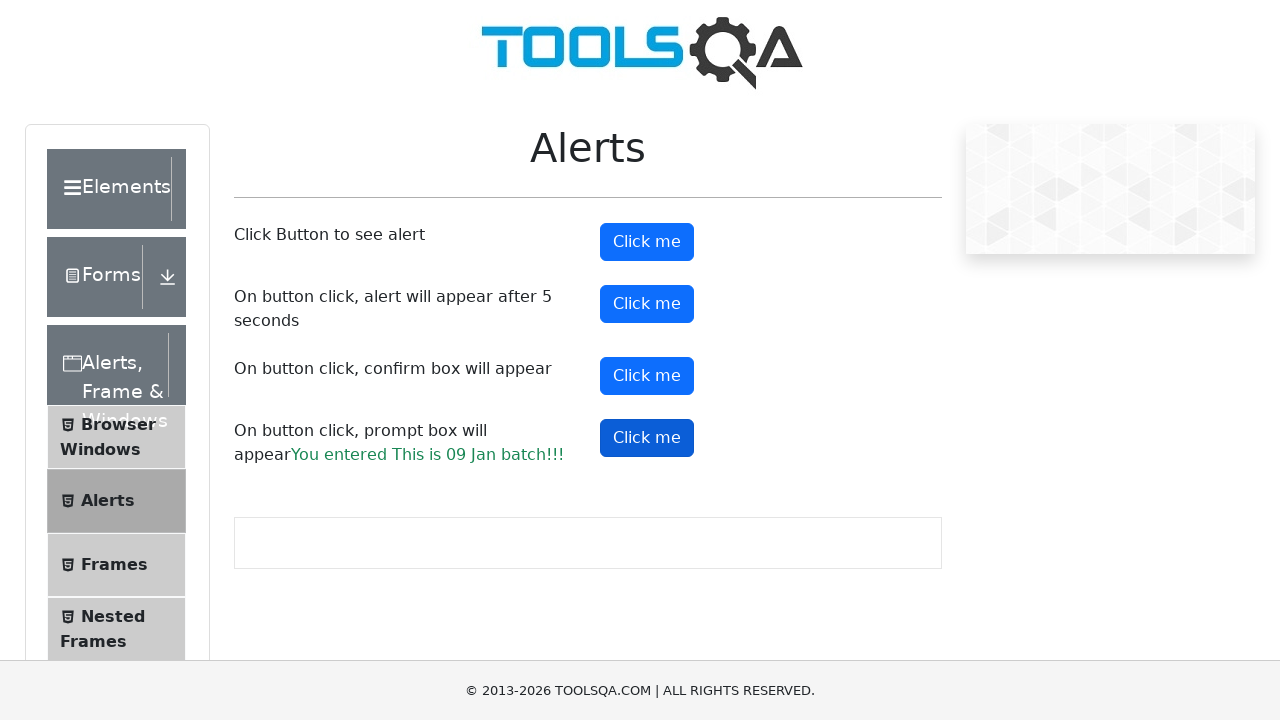

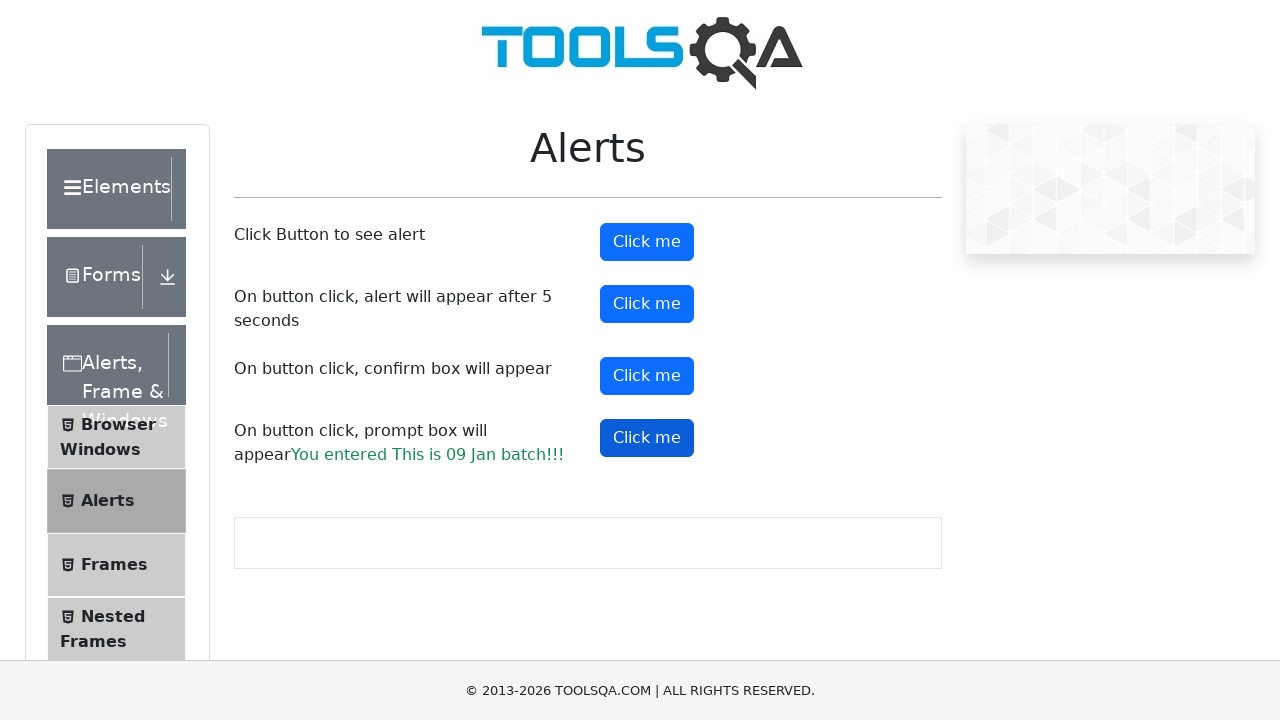